Navigates to the Puma India website to verify the page loads

Starting URL: https://in.puma.com/

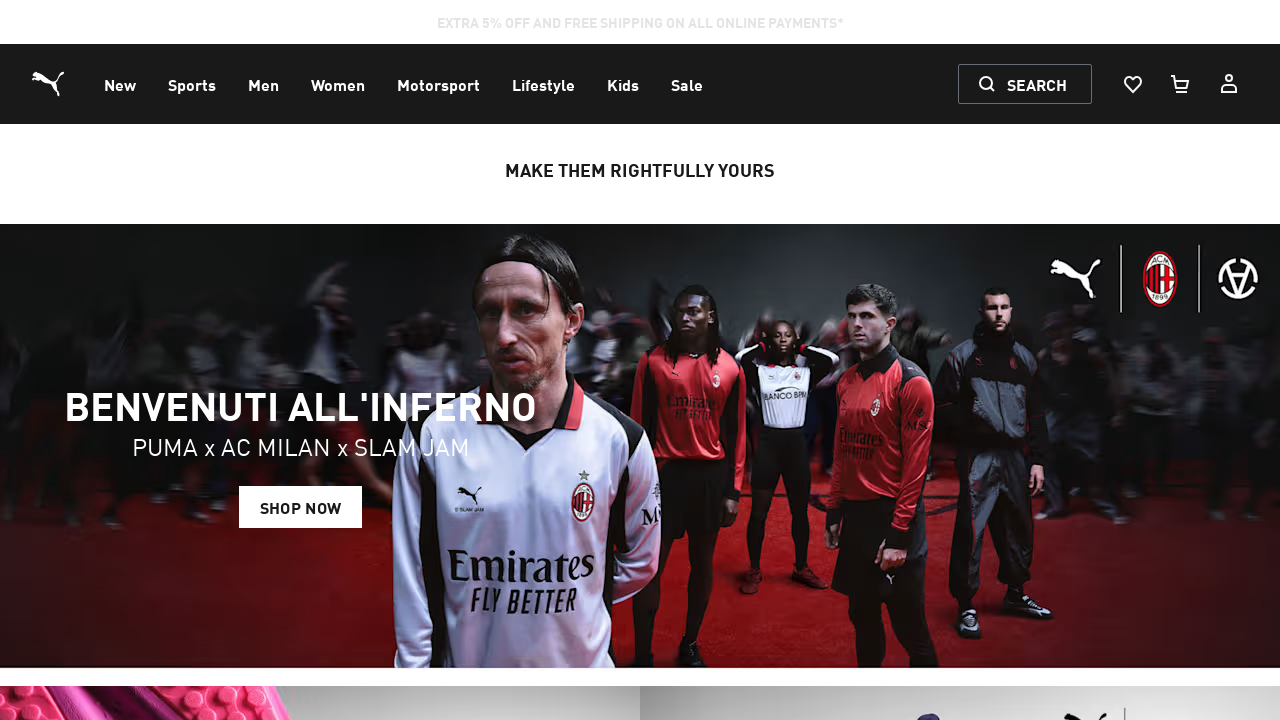

Navigated to Puma India website (https://in.puma.com/)
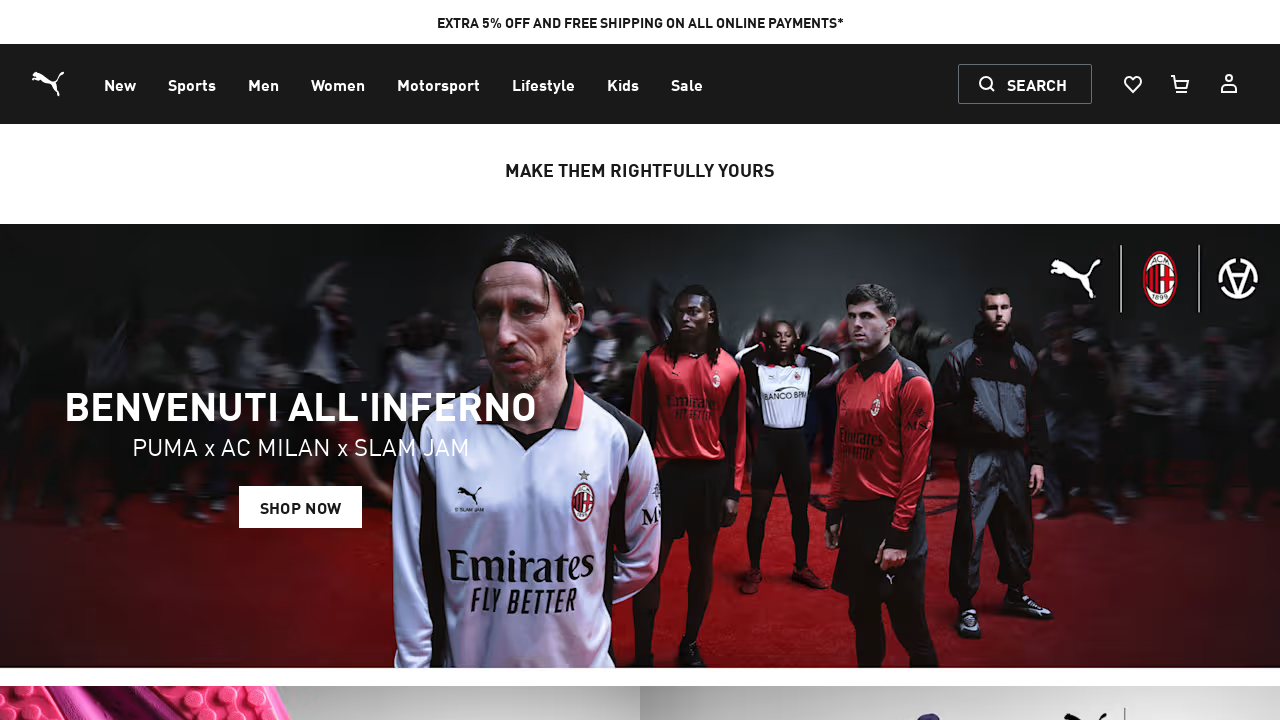

Page loaded successfully - network idle state reached
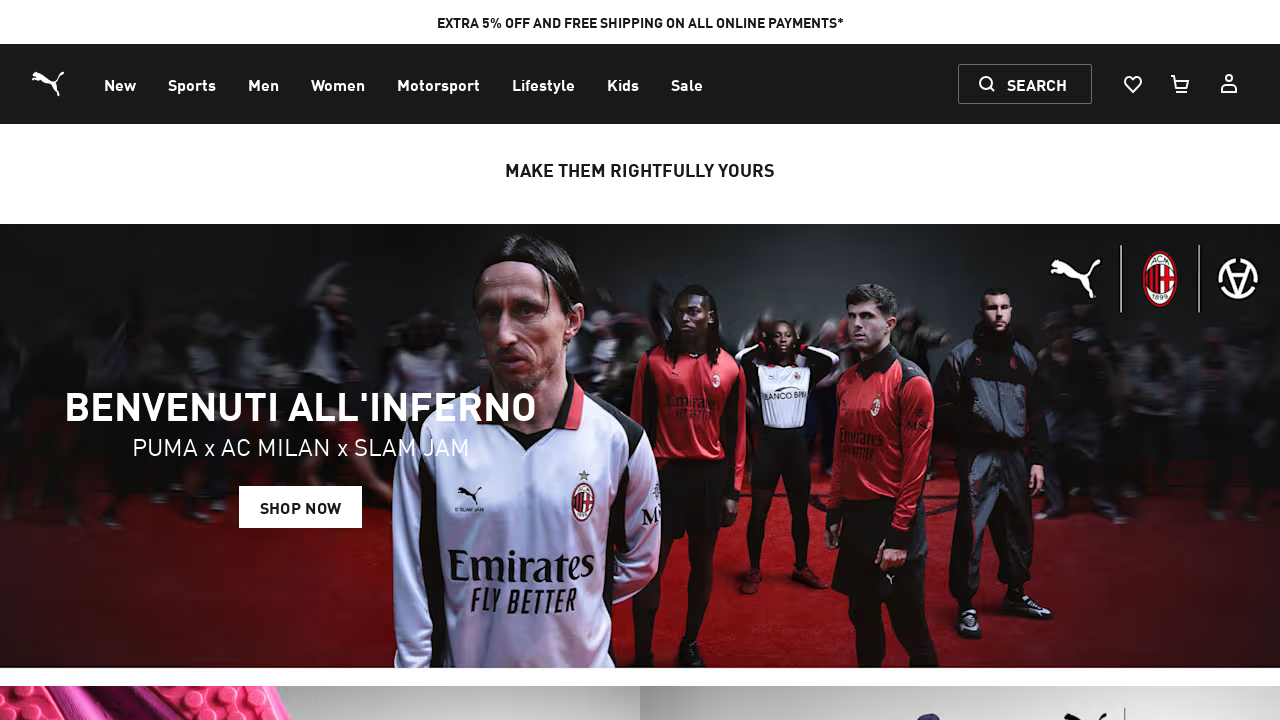

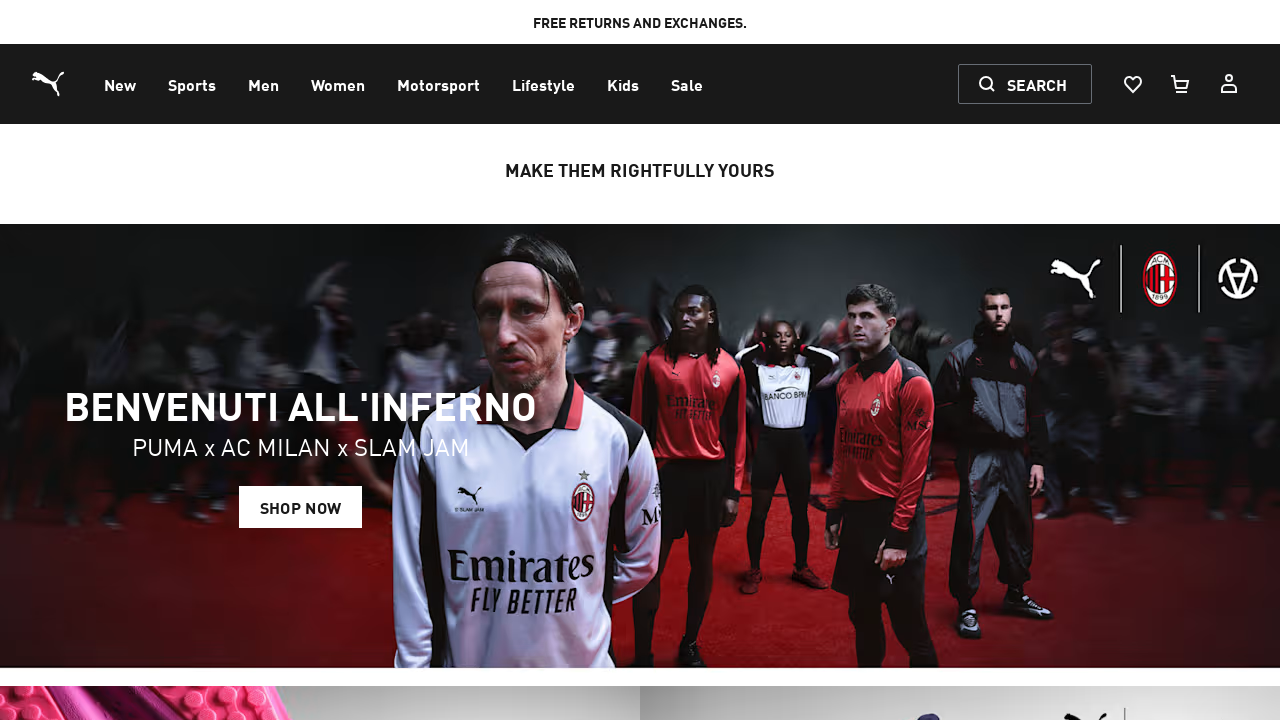